Tests JavaScript prompt dialog by clicking the JS Prompt button, dismissing it without entering text, and verifying the result shows "null".

Starting URL: https://the-internet.herokuapp.com/javascript_alerts

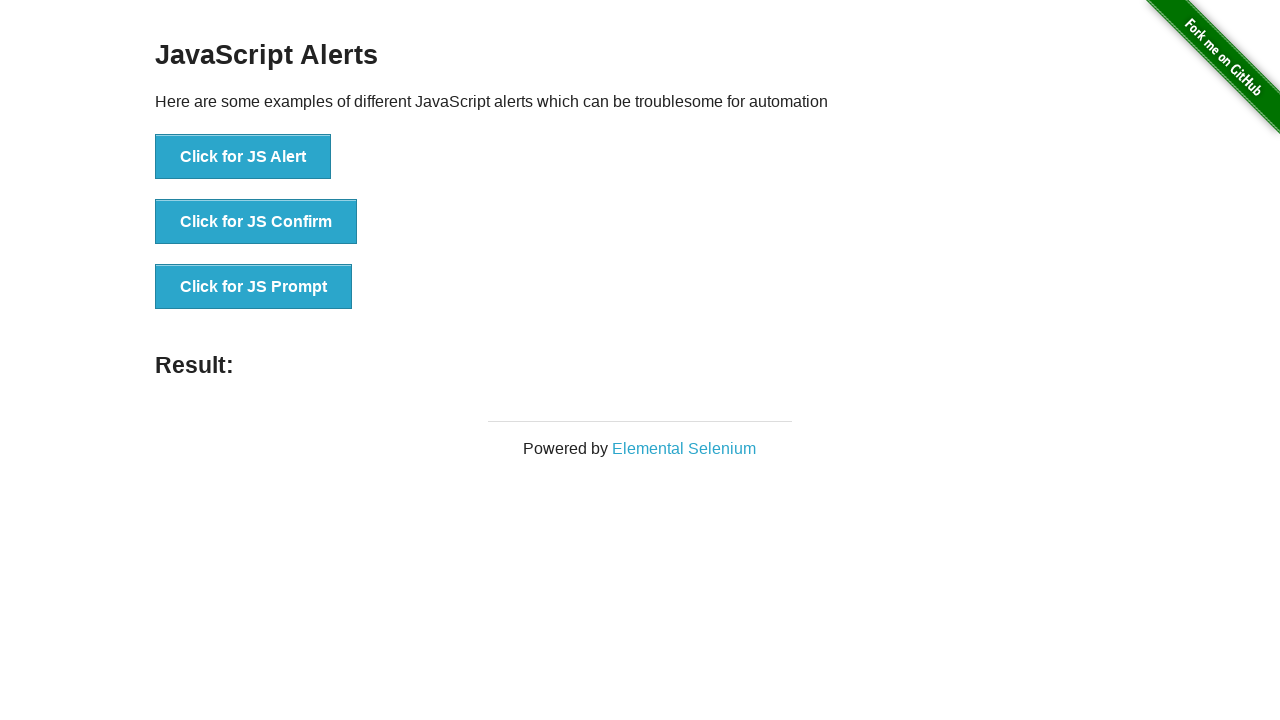

Set up dialog handler to dismiss the prompt without entering text
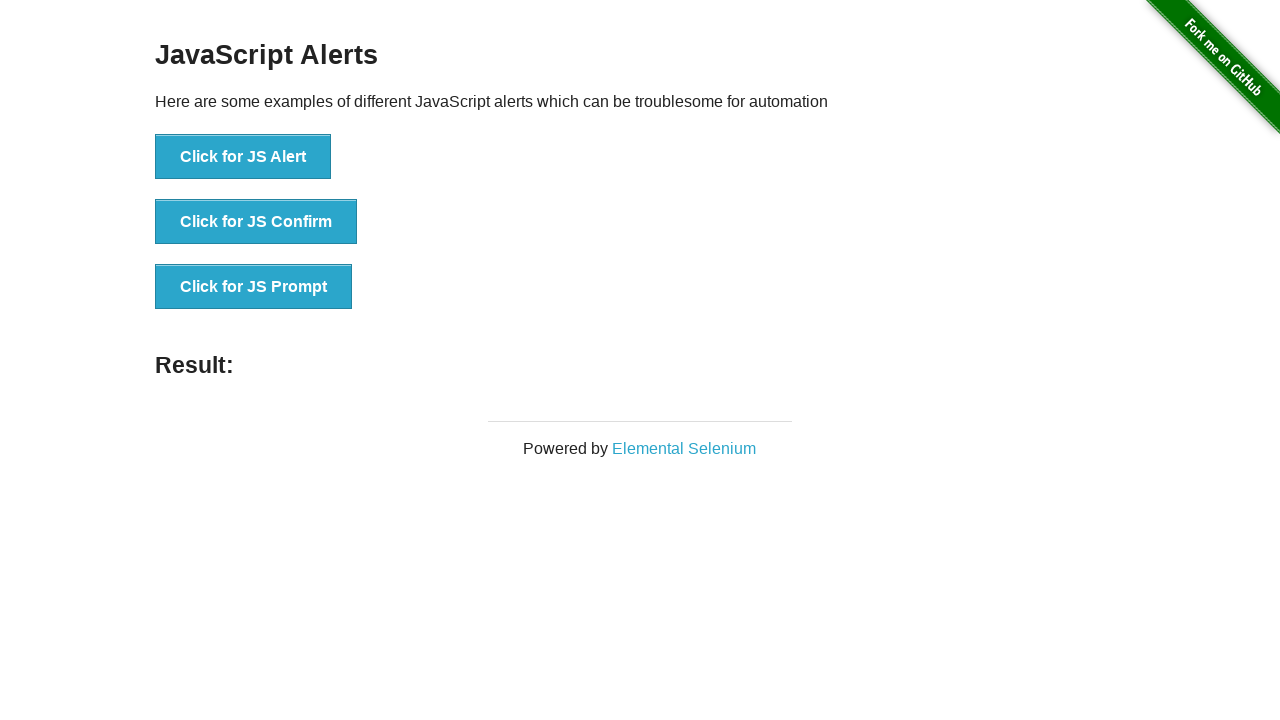

Clicked the JS Prompt button to trigger the JavaScript prompt dialog at (254, 287) on button[onclick*='jsPrompt']
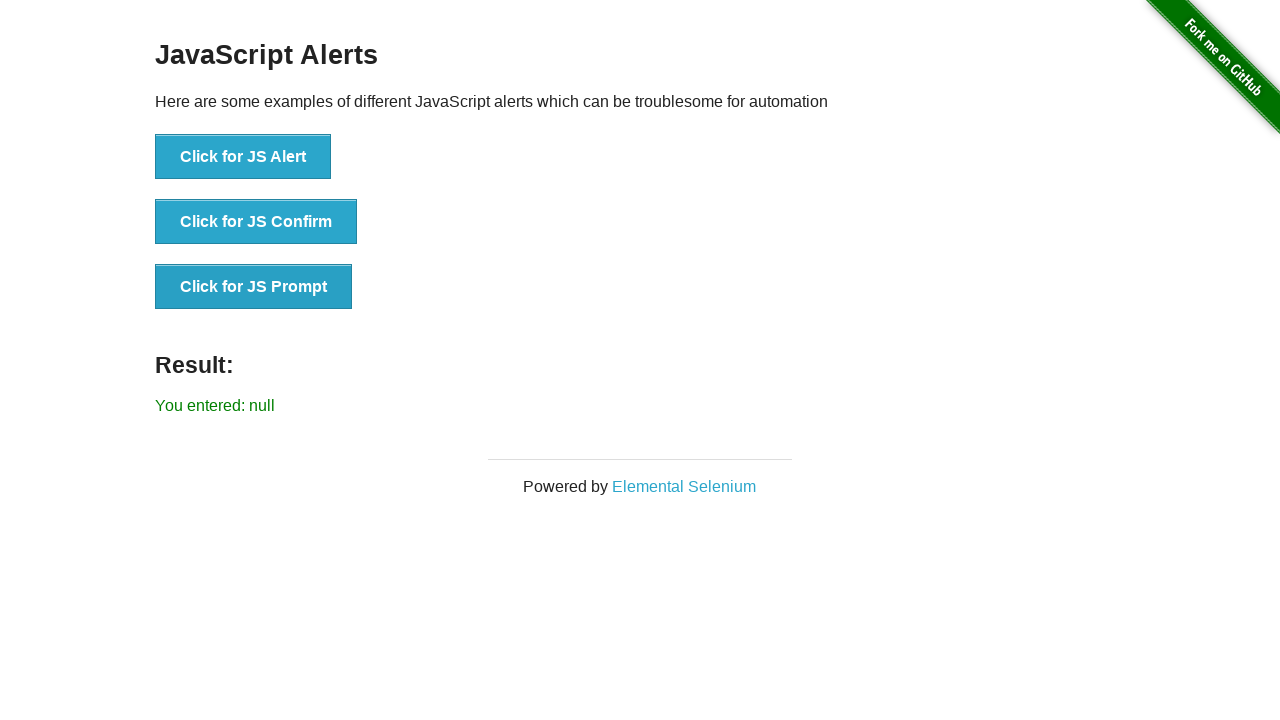

Result label appeared on the page
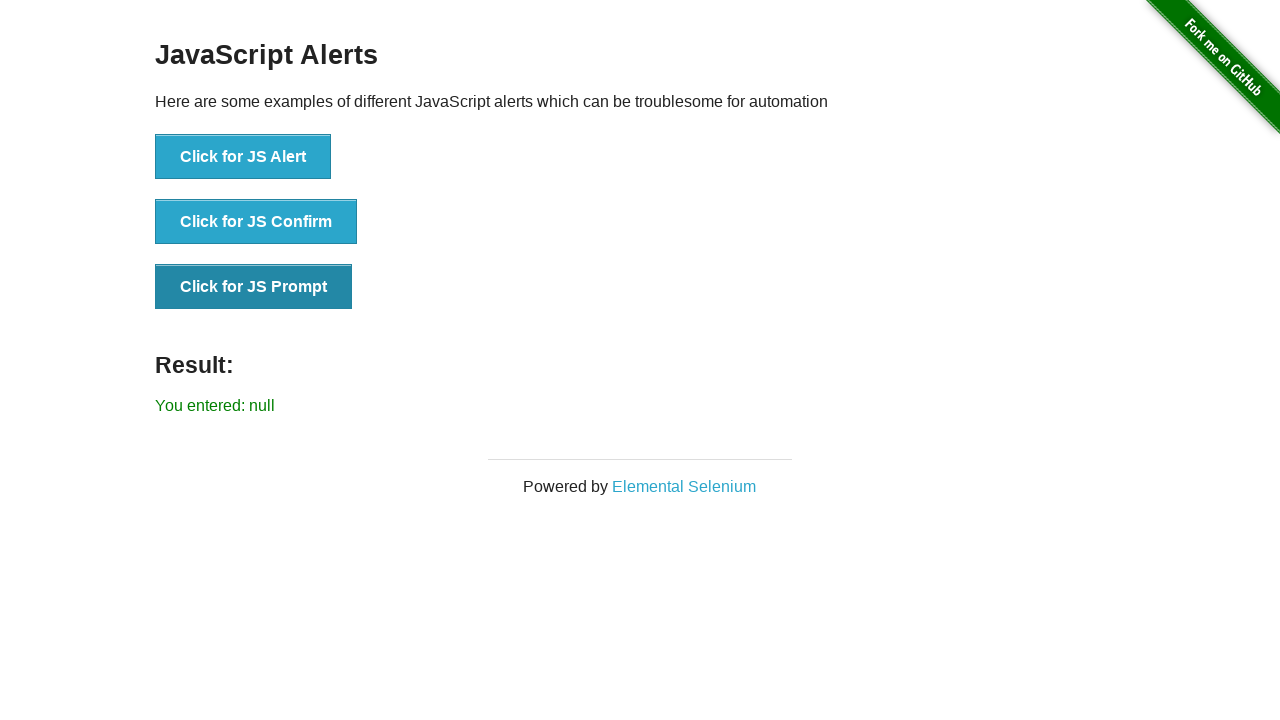

Retrieved result text from the result label
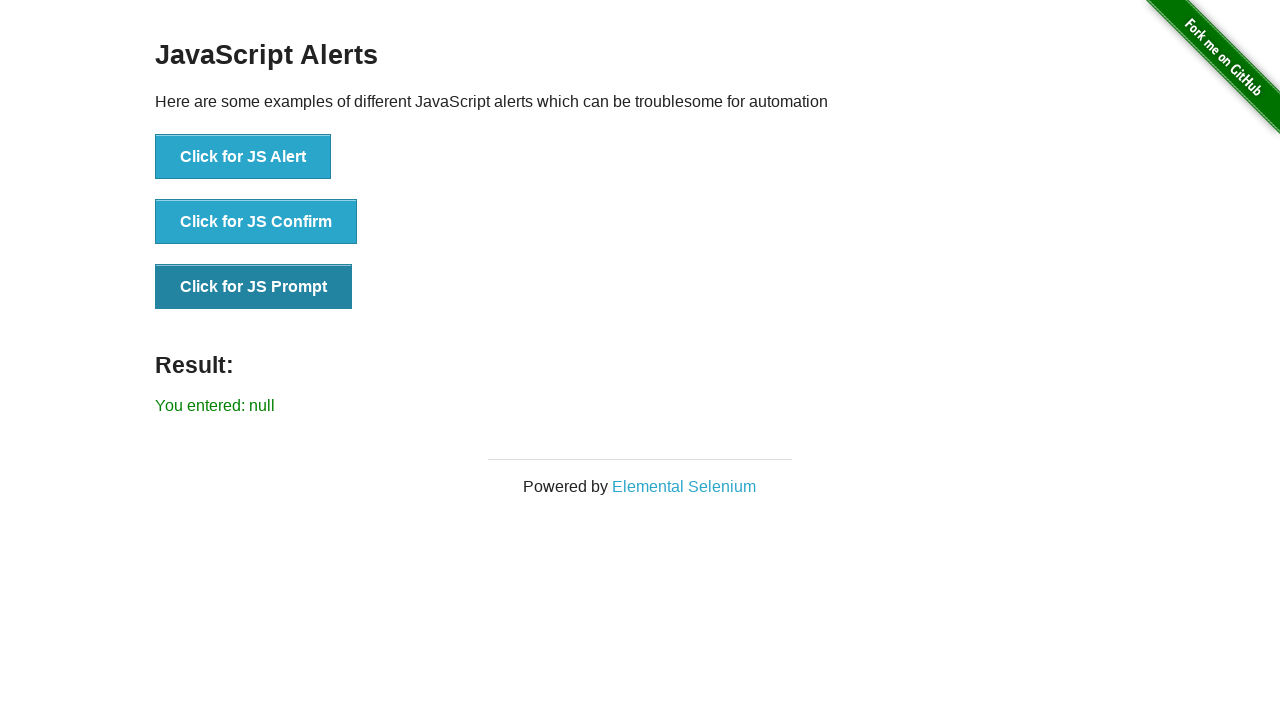

Verified that result text is 'You entered: null' after dismissing the prompt
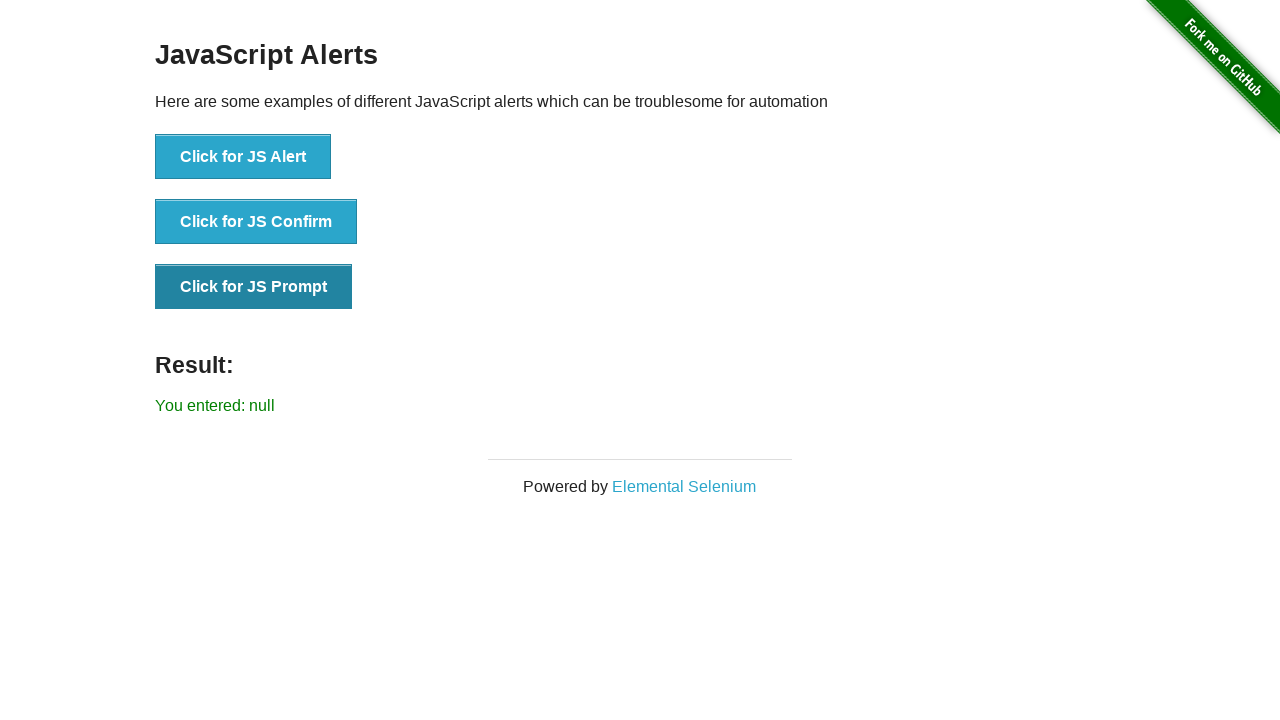

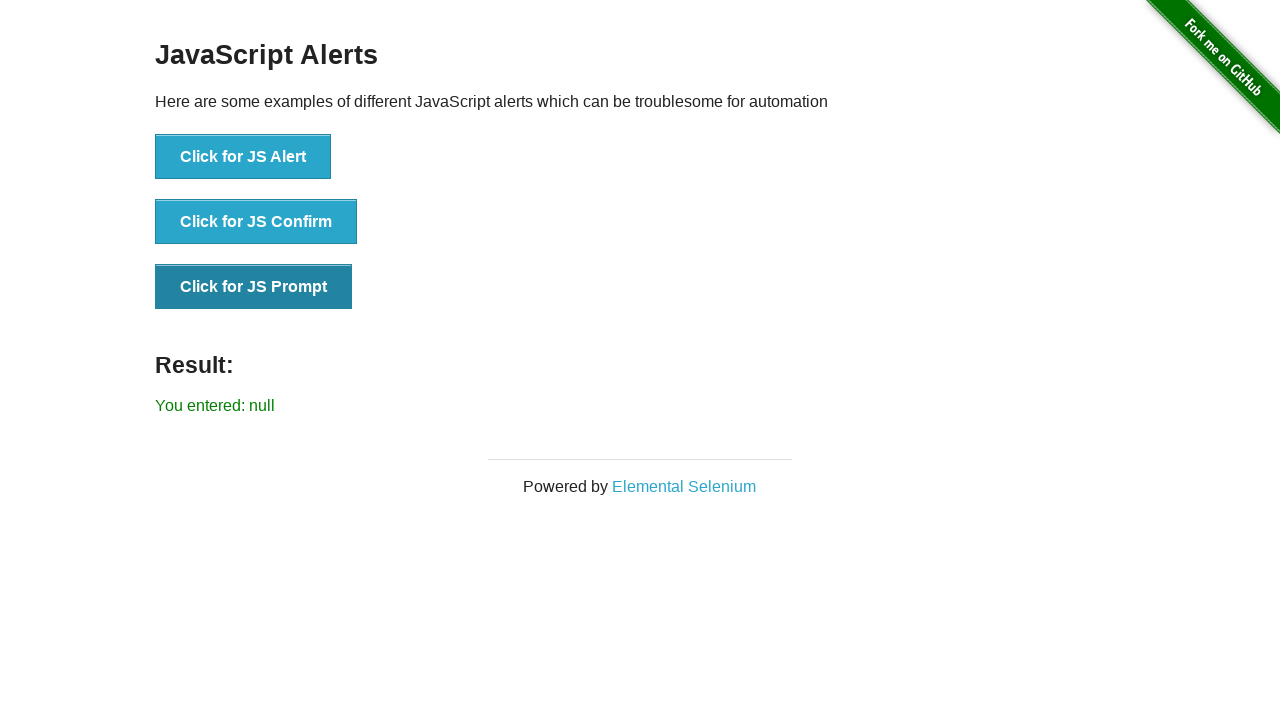